Tests sorting the Due column using semantic class selectors on table2 which has helpful class attributes for better locator strategy

Starting URL: http://the-internet.herokuapp.com/tables

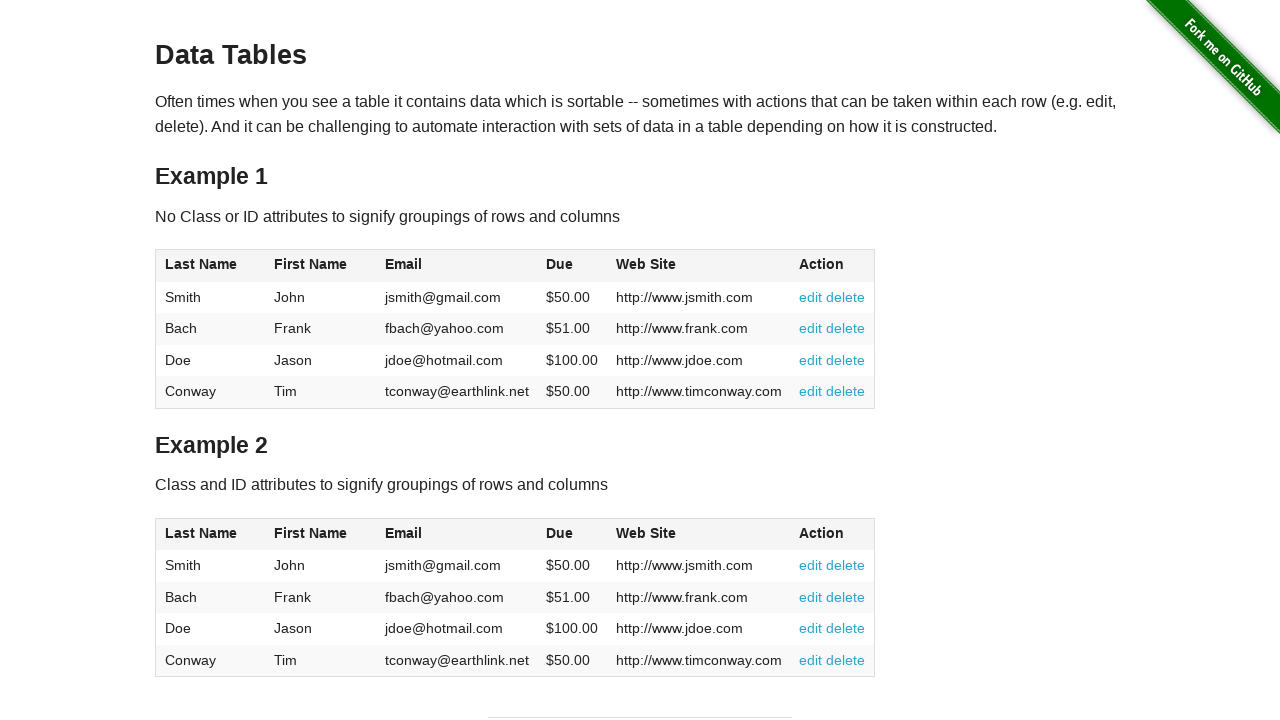

Clicked the Due column header in table2 to sort at (560, 533) on #table2 thead .dues
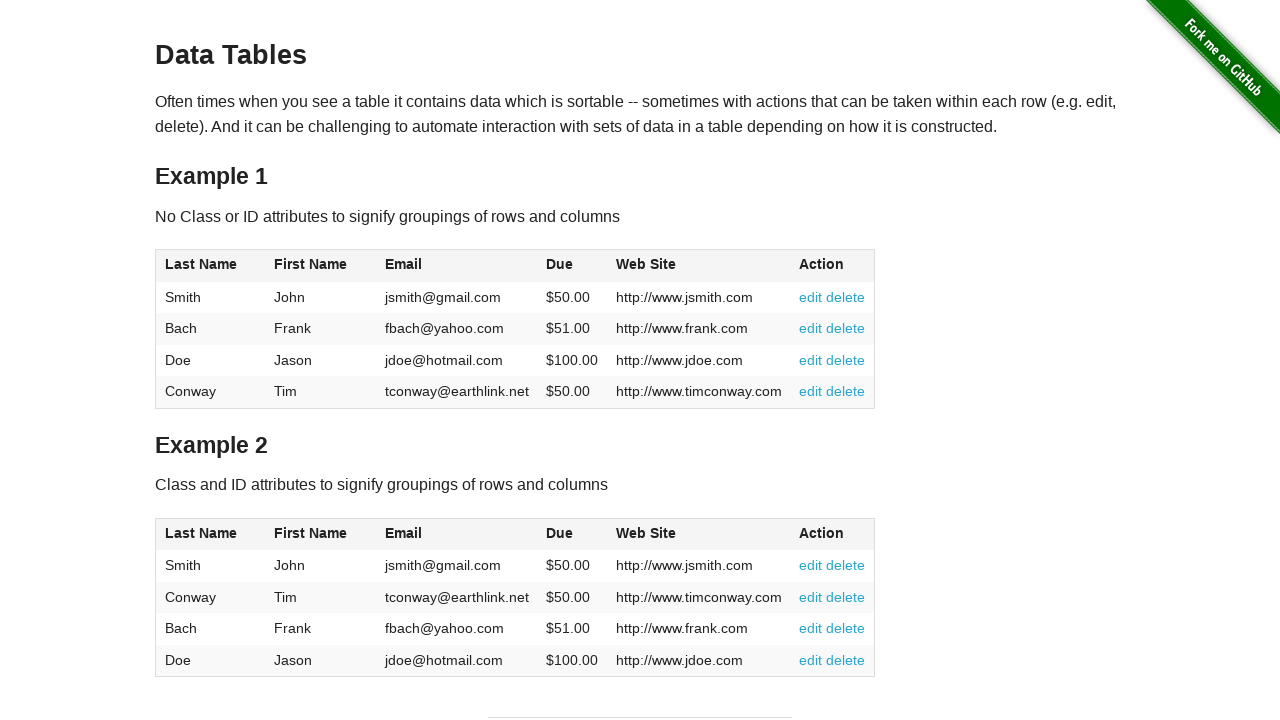

Waited for sorted Due column data to load in table2 body
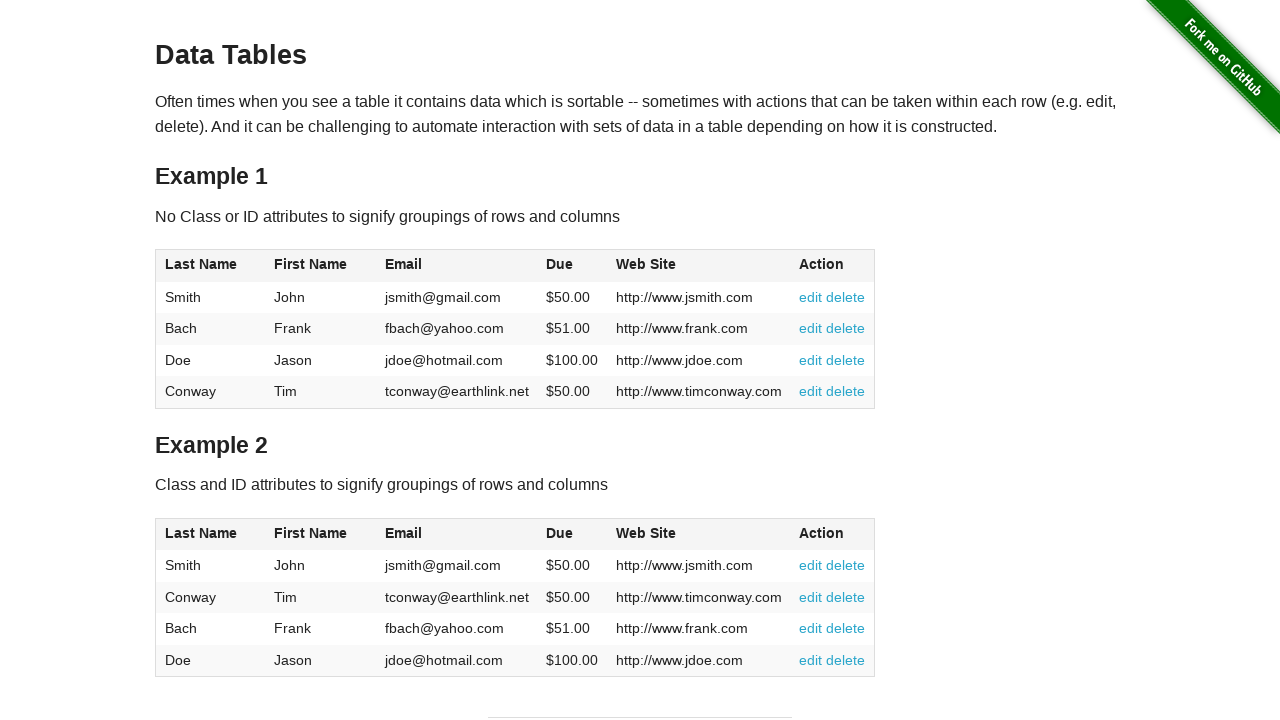

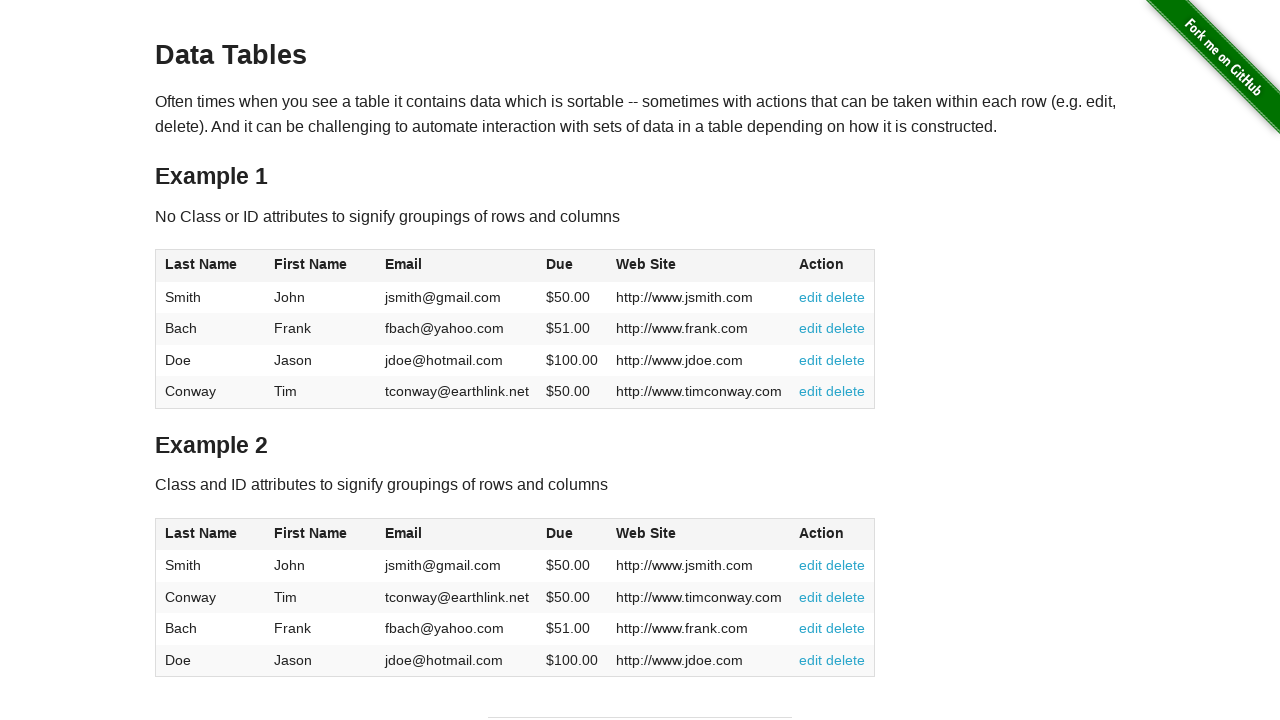